Tests hover functionality by moving mouse over the first image and verifying that the "View profile" link becomes visible

Starting URL: https://practice.cydeo.com/hovers

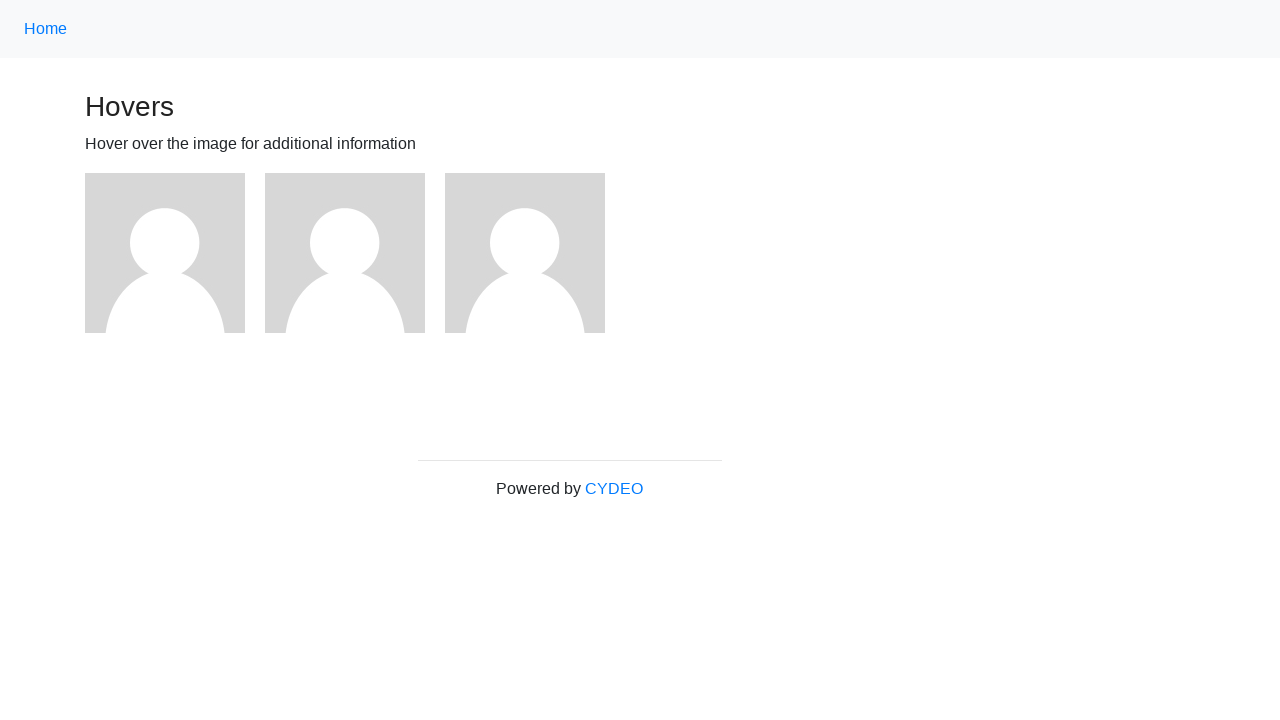

Navigated to hovers practice page
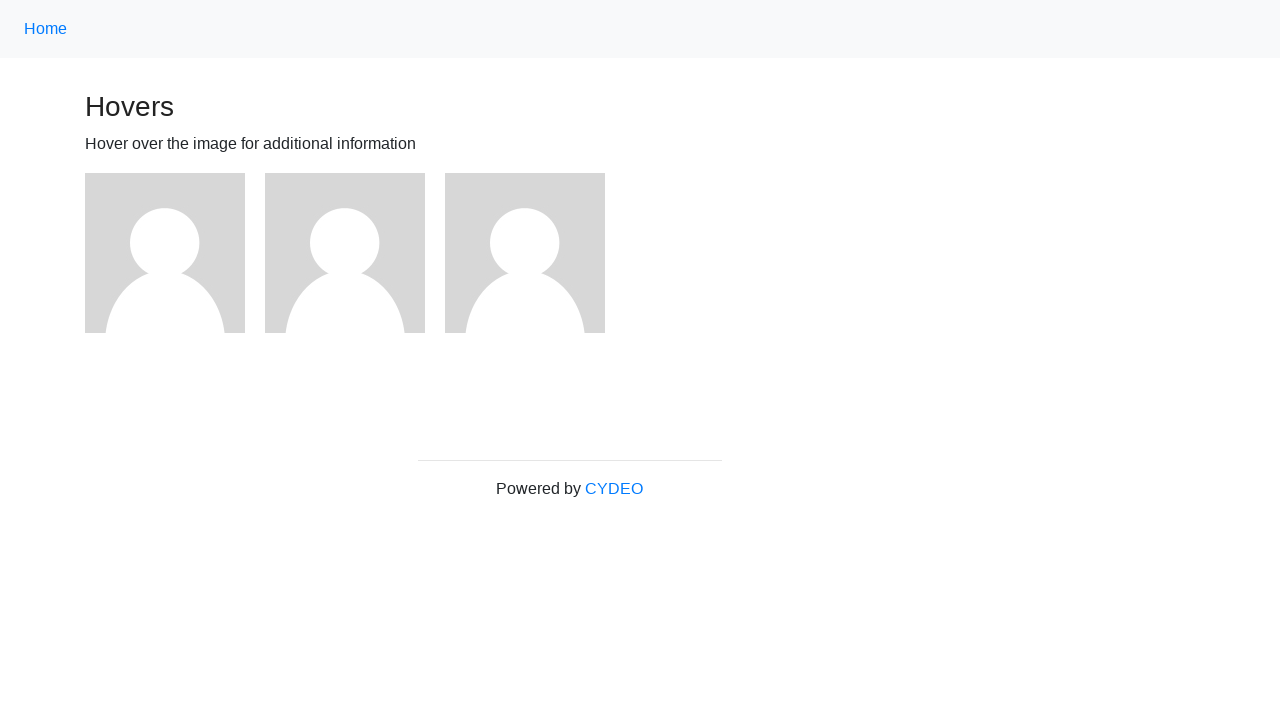

Hovered over the first image at (165, 253) on img
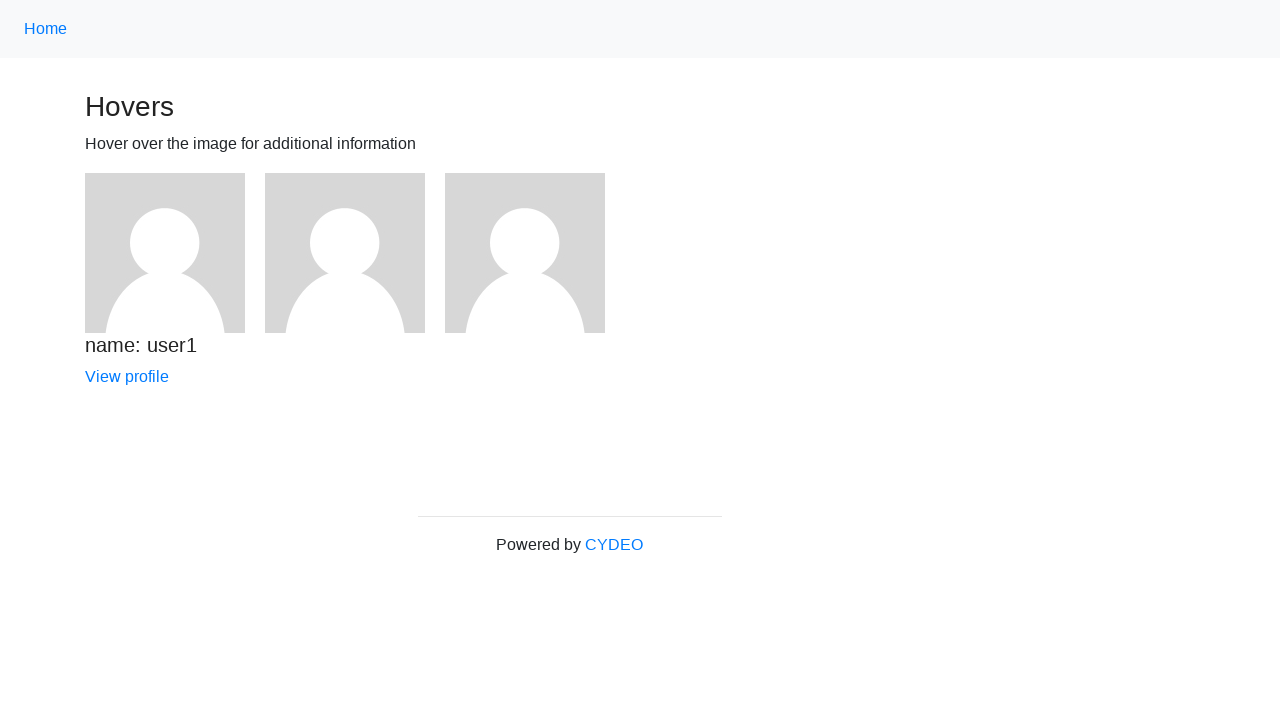

View profile link became visible after hover
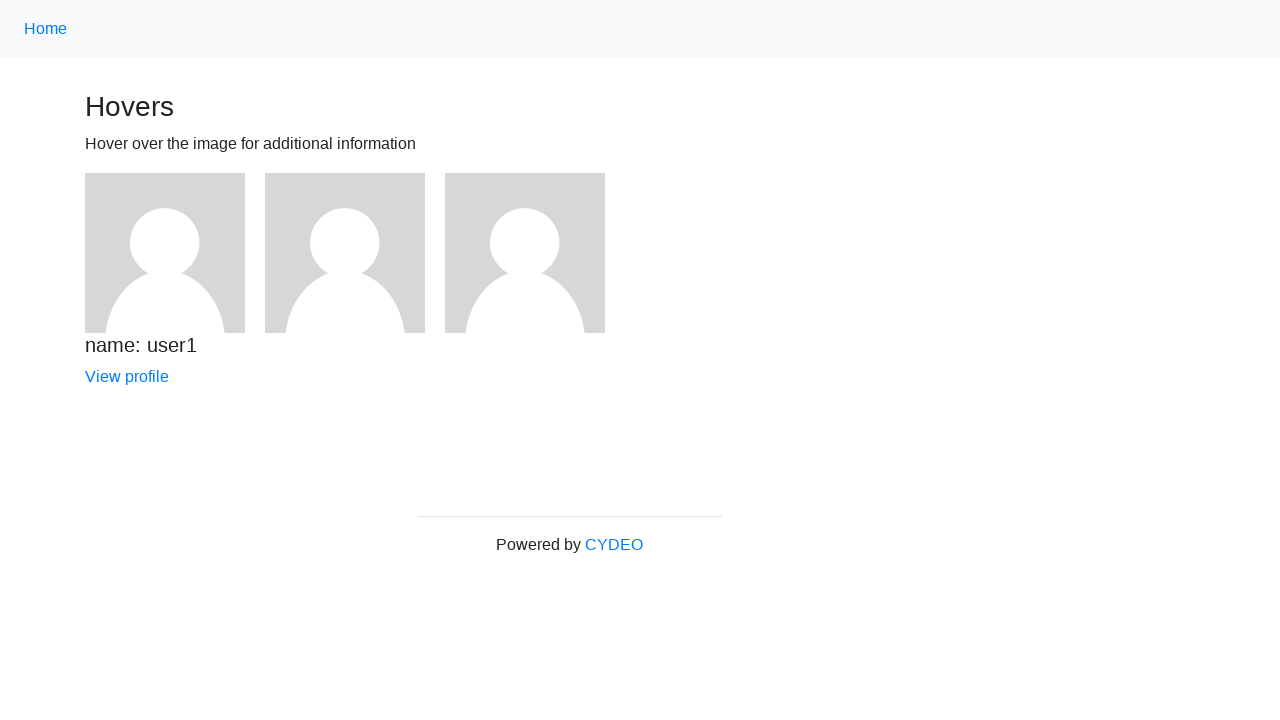

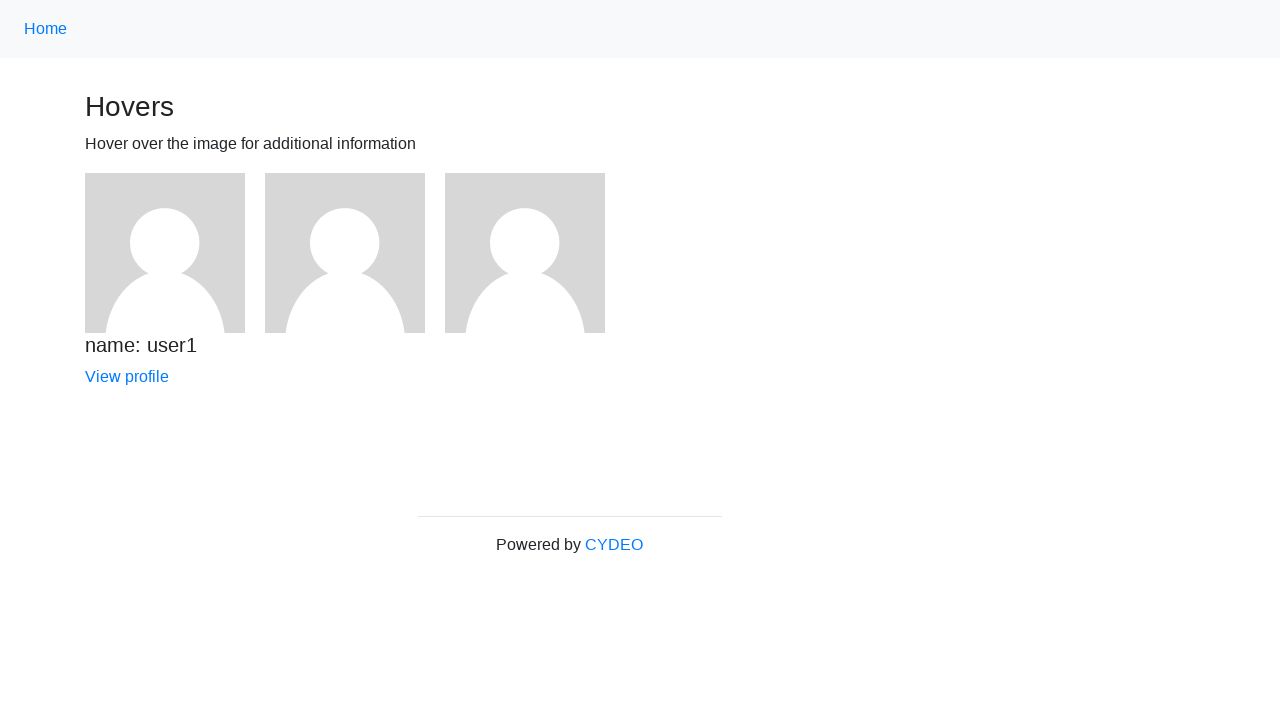